Tests various link elements on the DemoQA links page by clicking on each link type including simple link, dynamic link, and API call links (created, no-content, moved, bad-request, unauthorized, forbidden, not-found).

Starting URL: https://demoqa.com/links

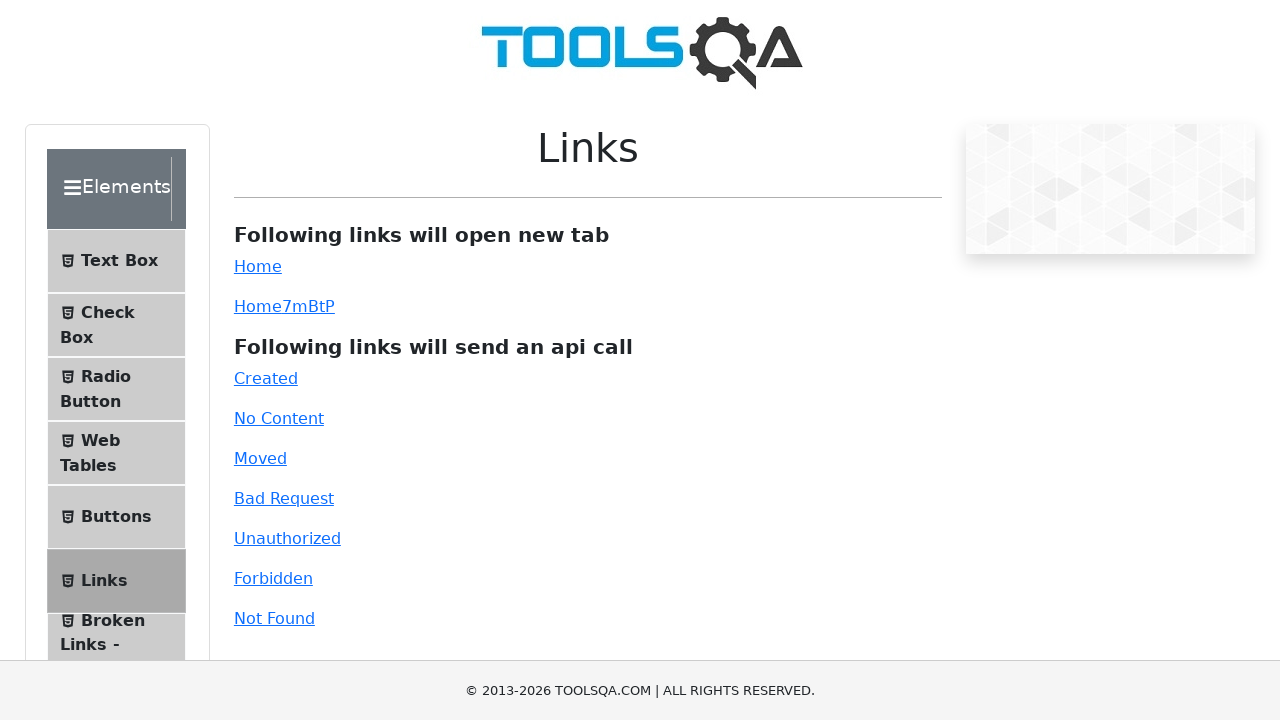

Clicked the simple Home link at (258, 266) on #simpleLink
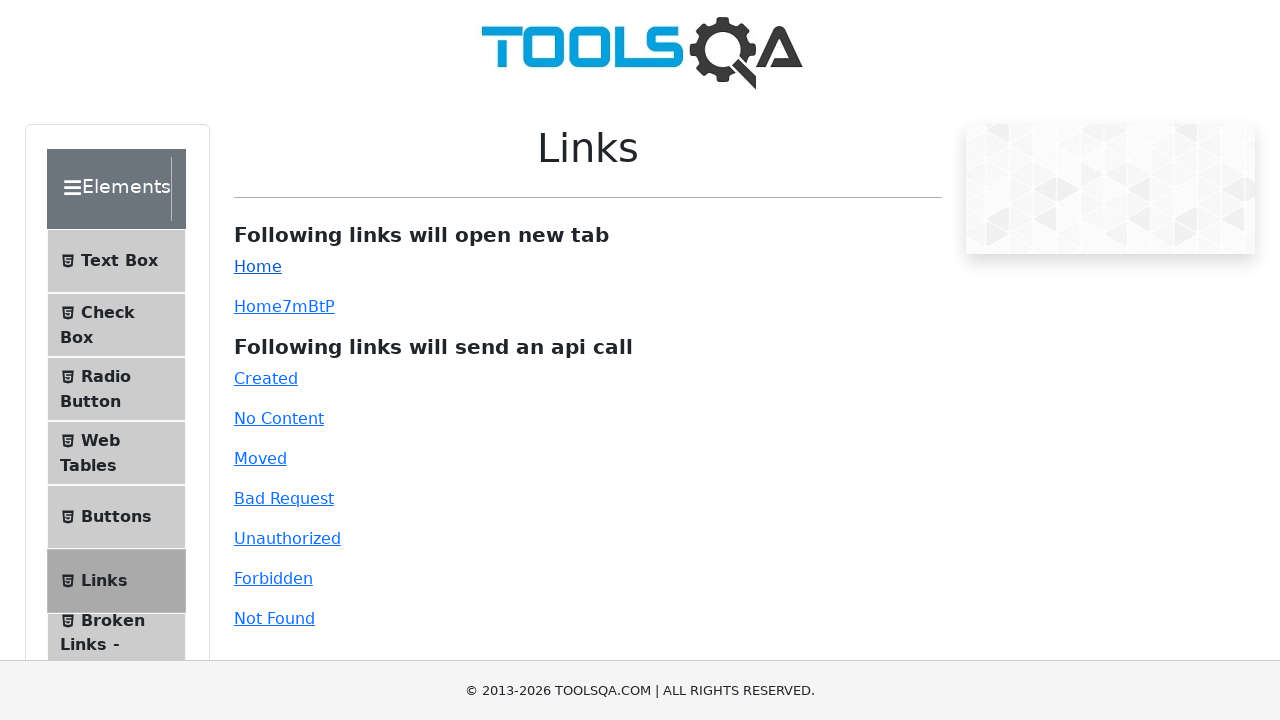

Clicked the dynamic Home link at (258, 306) on #dynamicLink
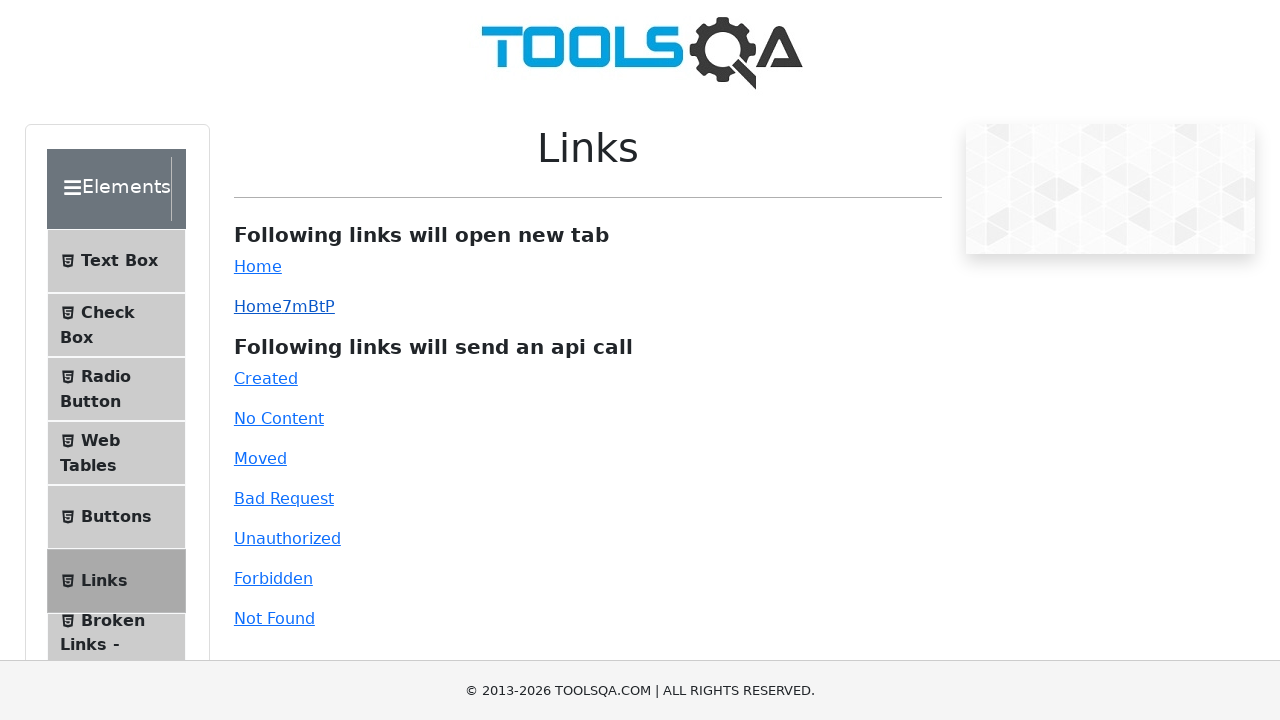

Clicked the Created API link at (266, 378) on #created
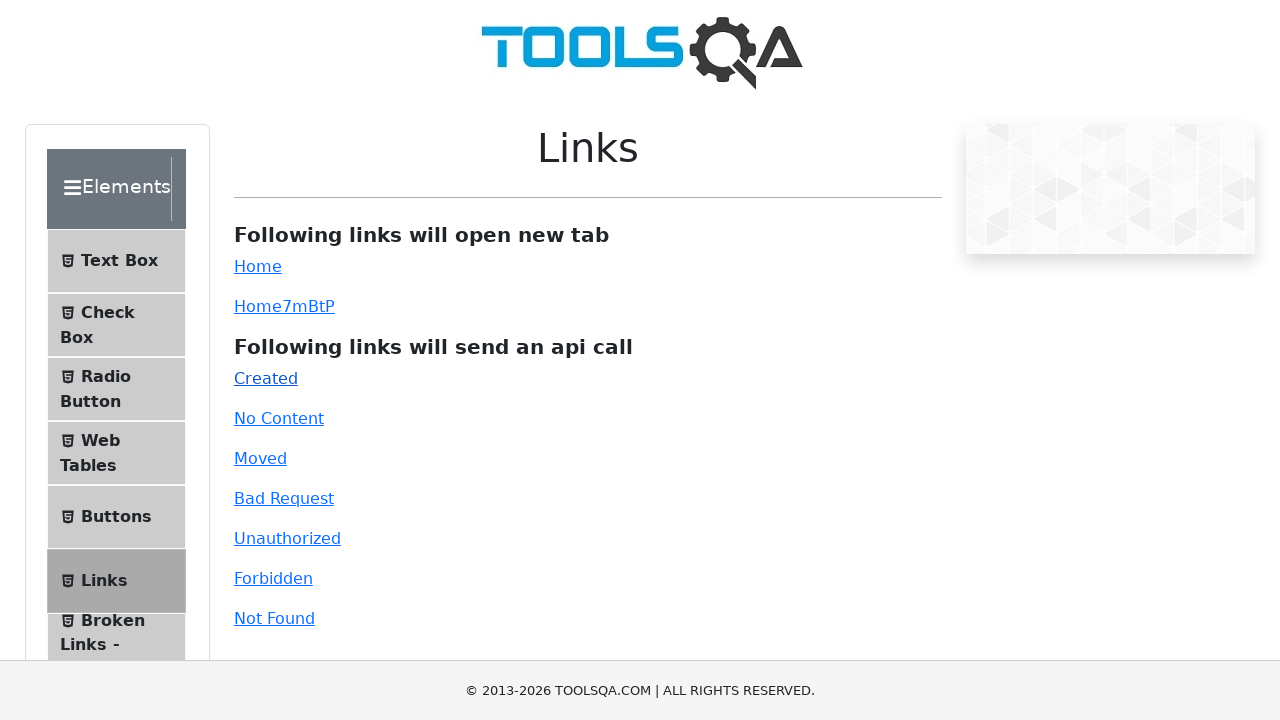

Clicked the No Content API link at (279, 418) on #no-content
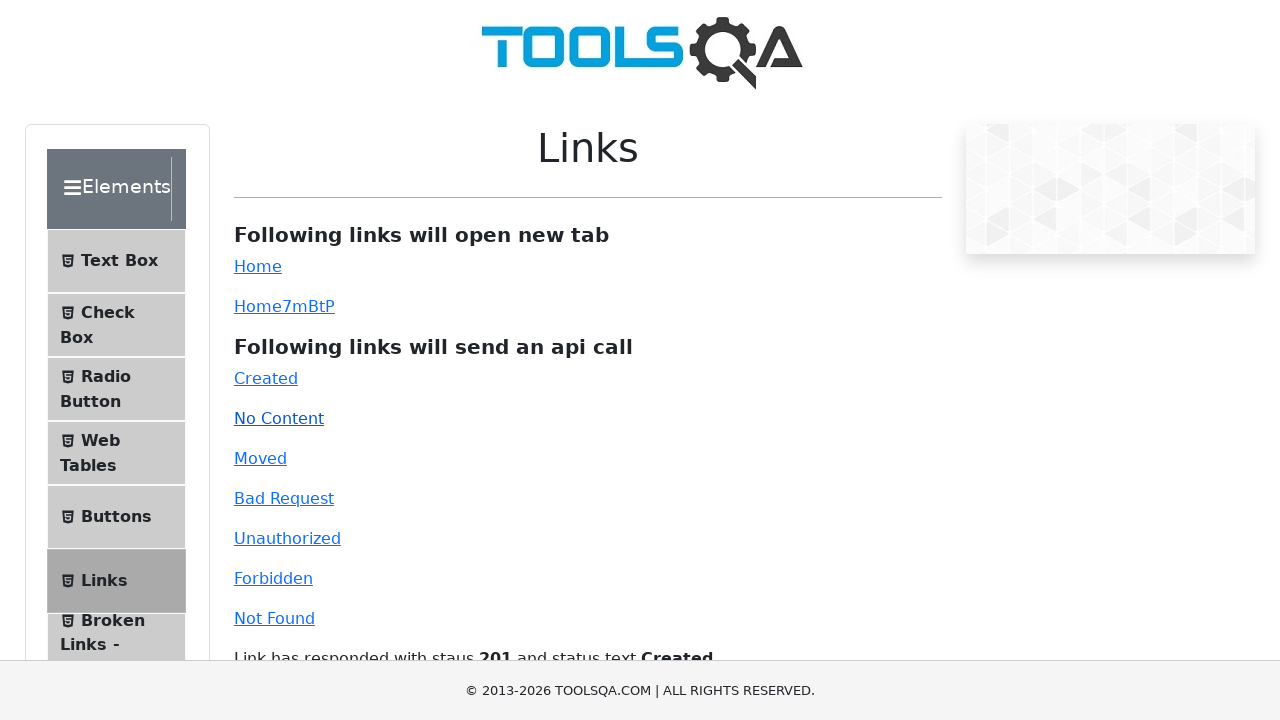

Clicked the Moved API link at (260, 458) on #moved
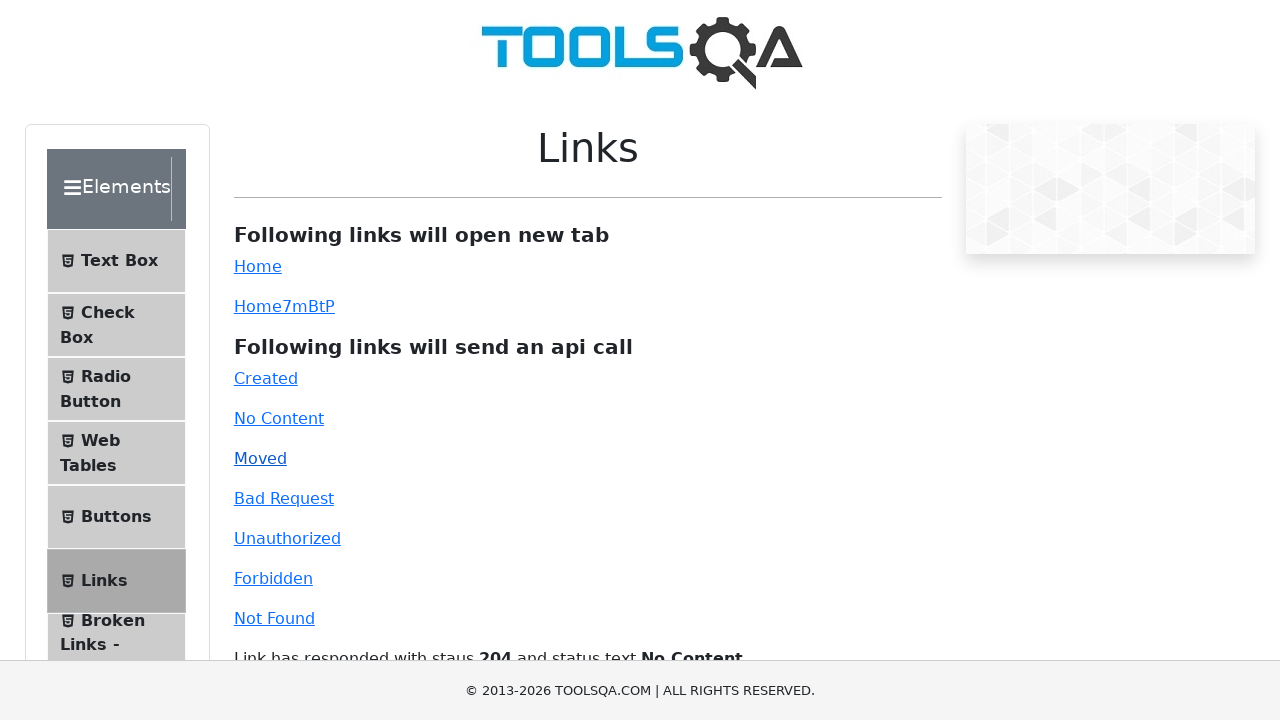

Clicked the Bad Request API link at (284, 498) on #bad-request
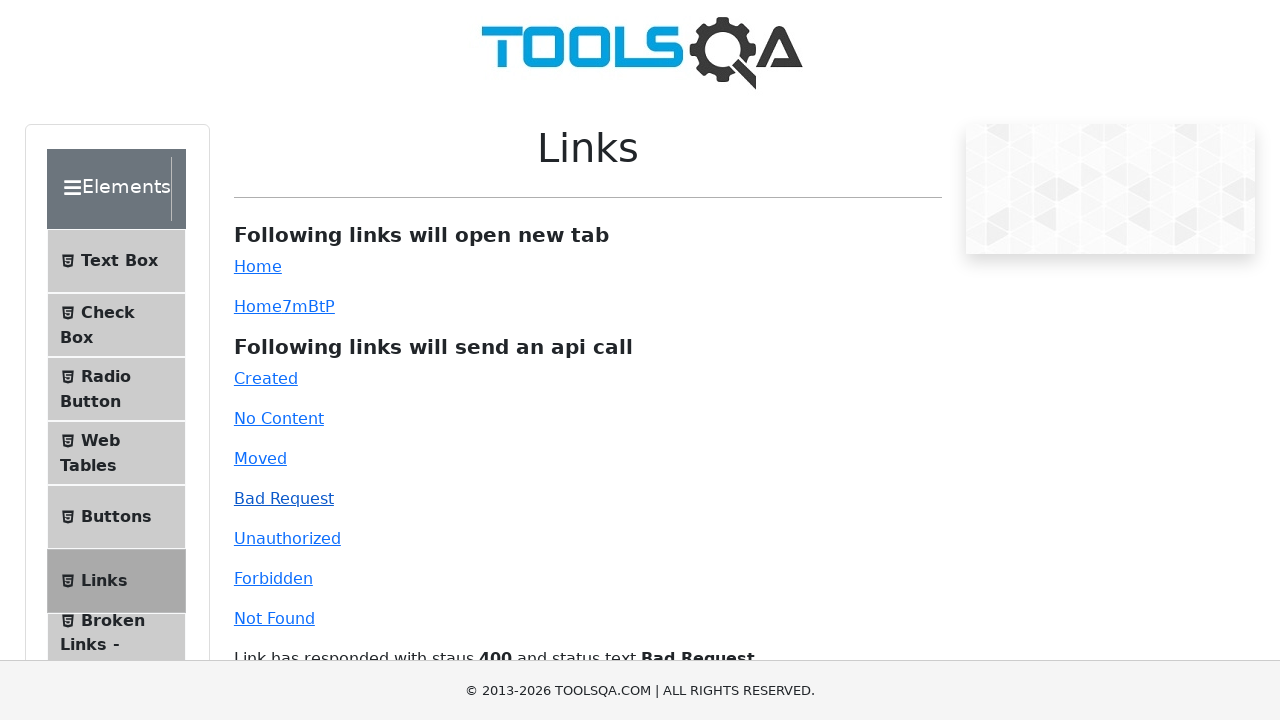

Clicked the Unauthorized API link at (287, 538) on #unauthorized
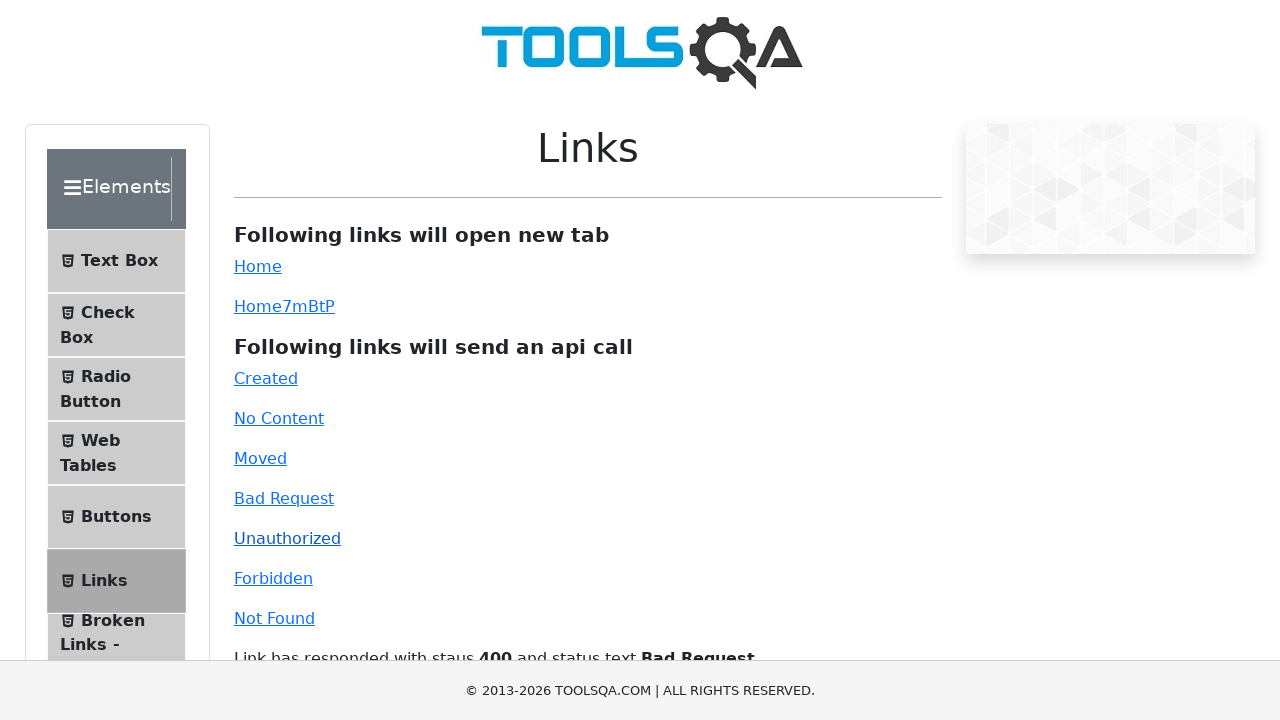

Clicked the Forbidden API link at (273, 578) on #forbidden
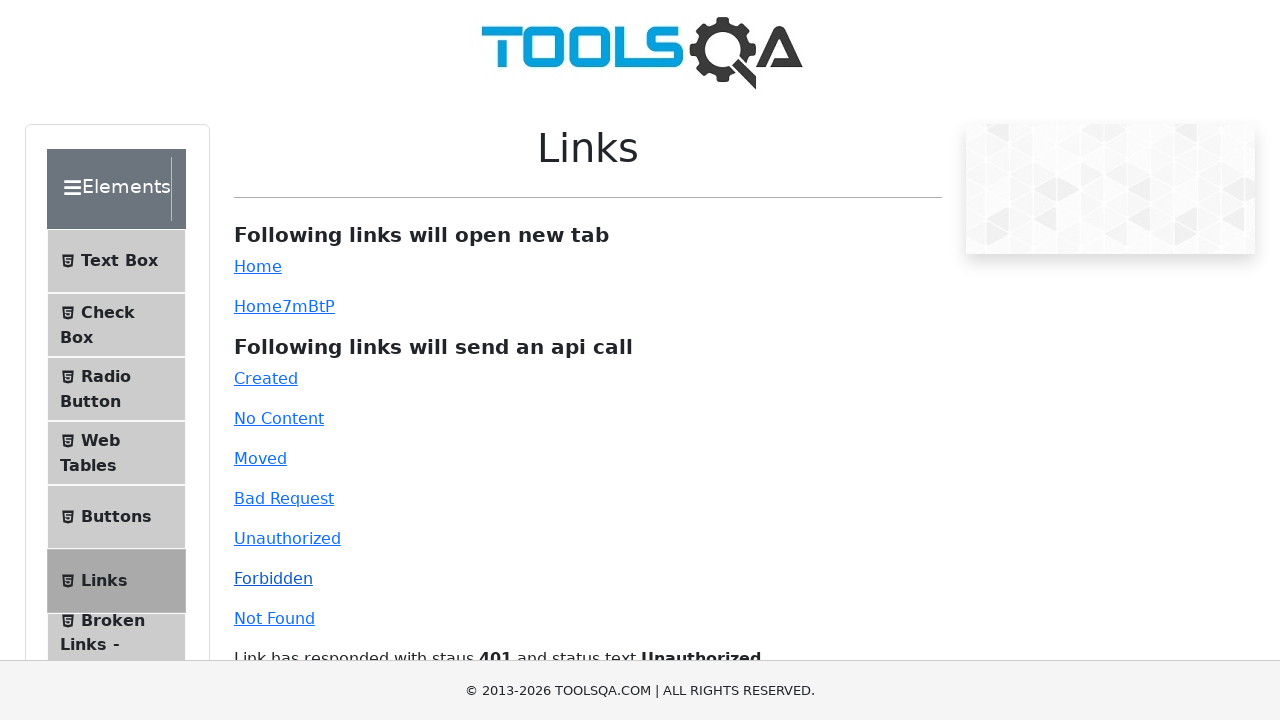

Clicked the Not Found API link at (274, 618) on #invalid-url
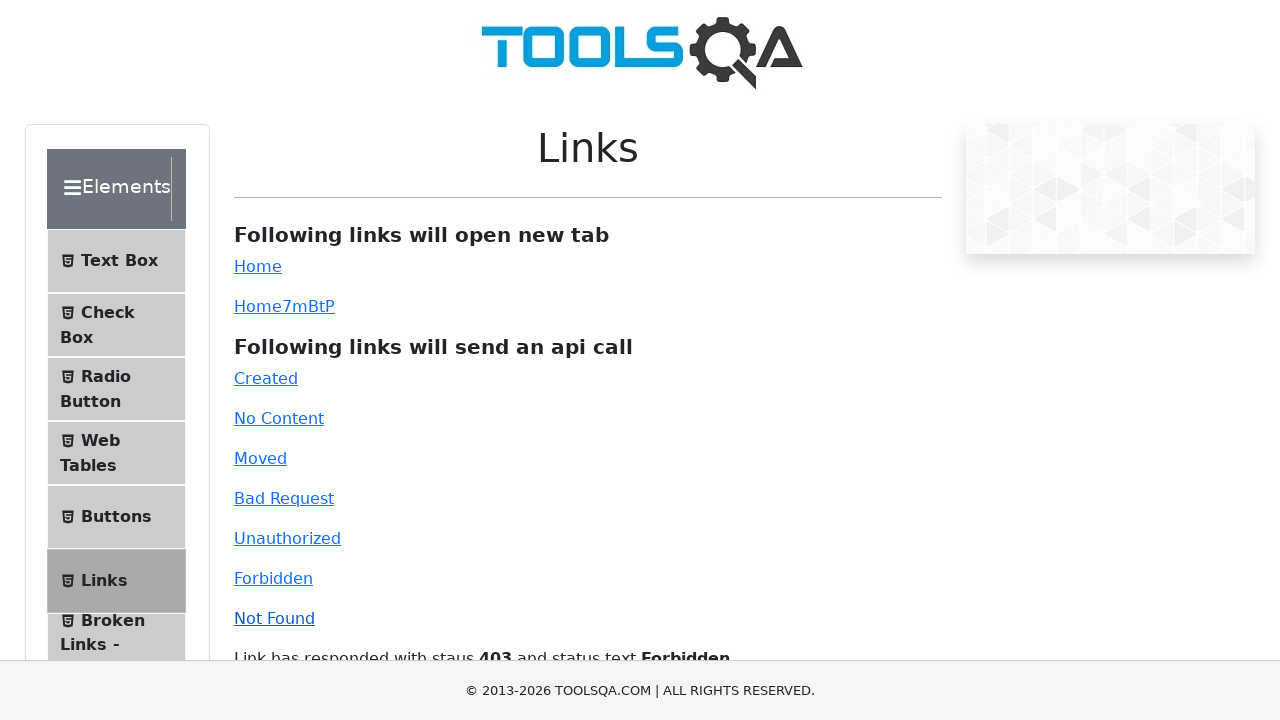

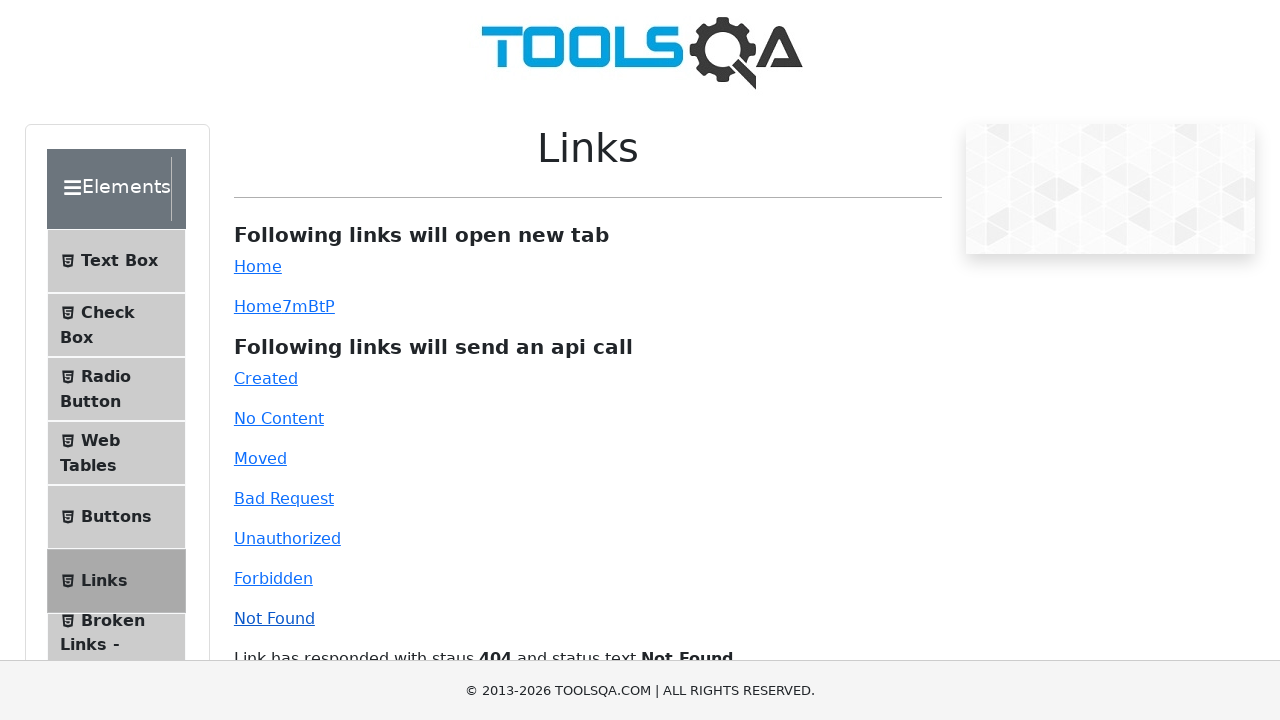